Navigates to Playwright documentation by clicking "Get started" link and then clicking "How to install Playwright" link

Starting URL: https://playwright.dev/

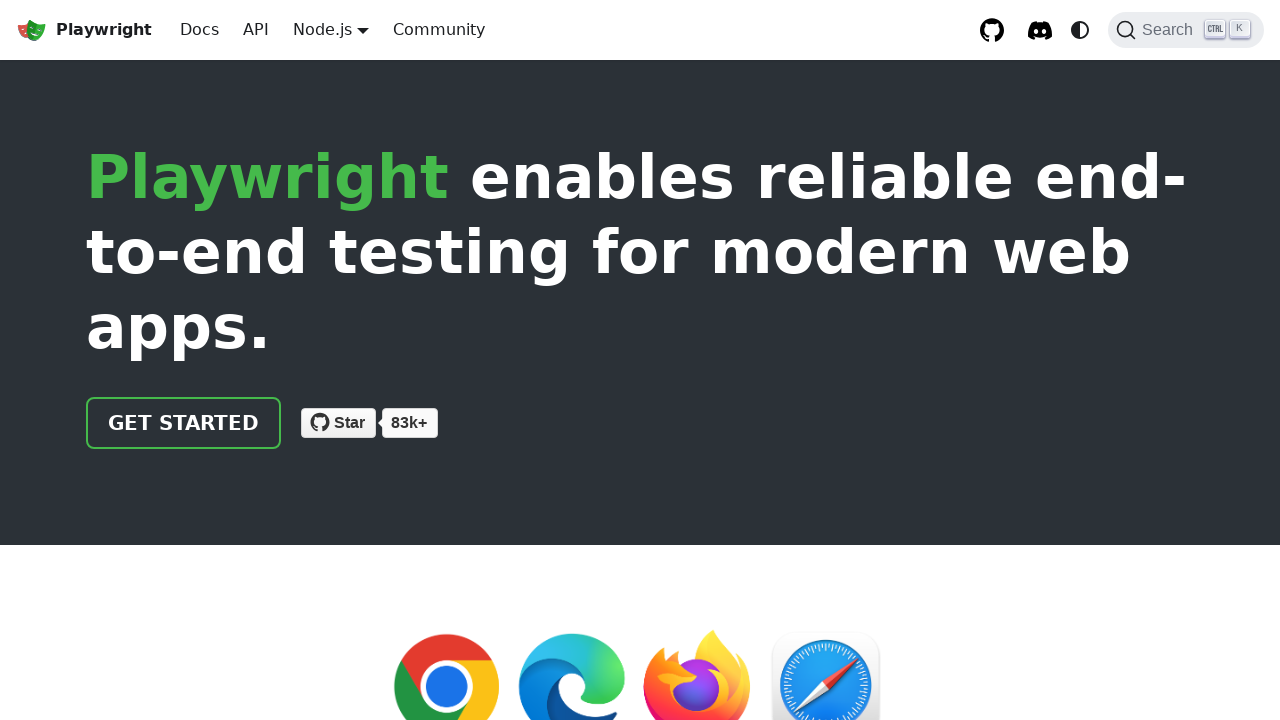

Clicked 'Get started' link on Playwright homepage at (184, 423) on internal:role=link[name="Get started"i]
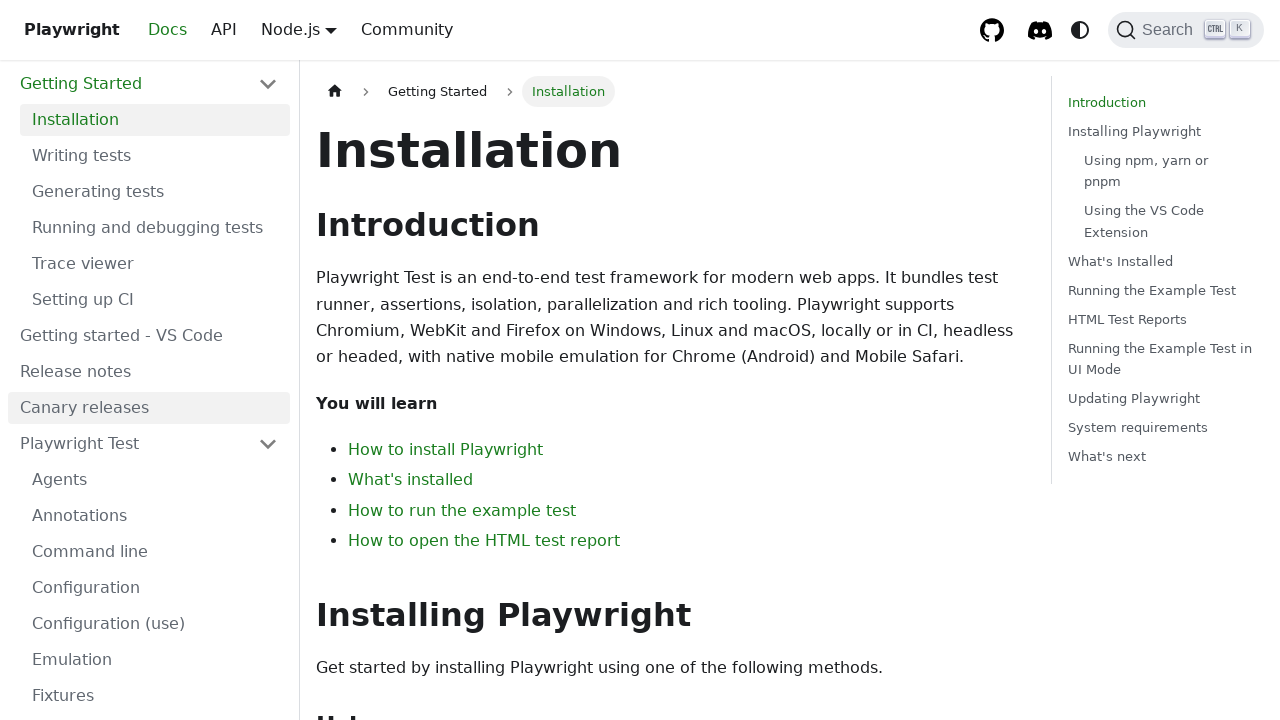

Clicked 'How to install Playwright' link at (446, 450) on internal:role=link[name="How to install Playwright"i]
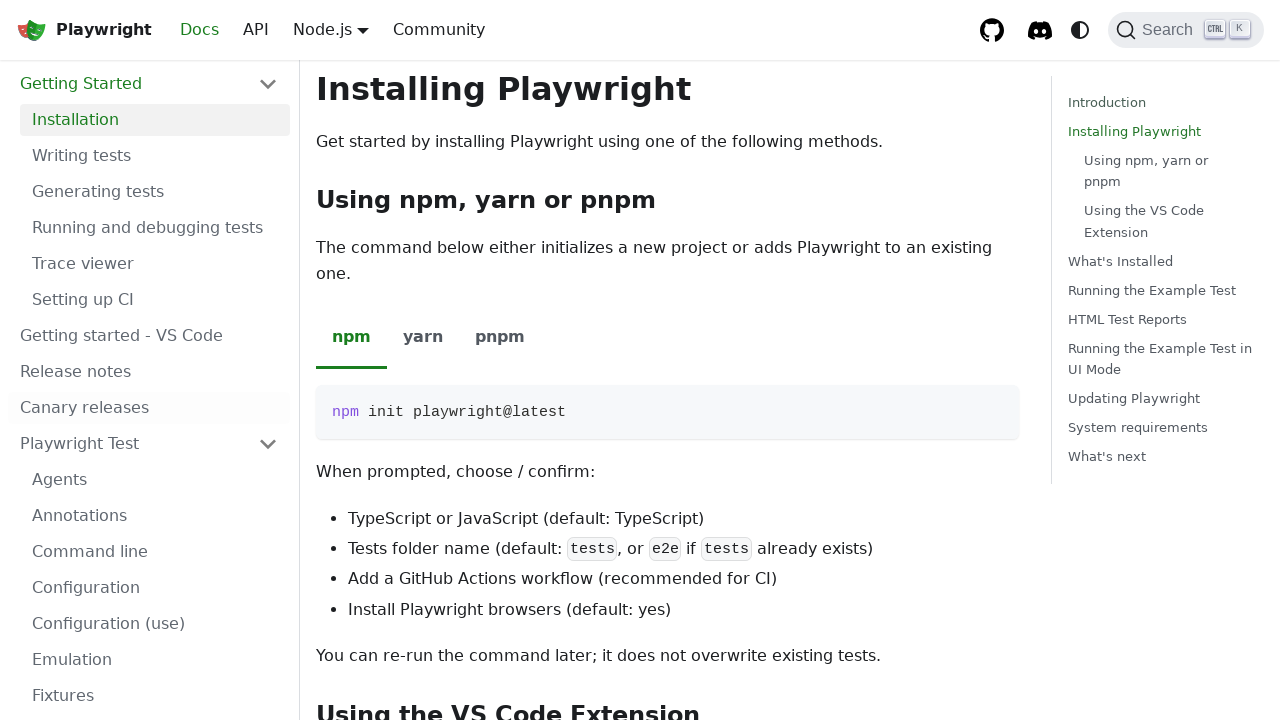

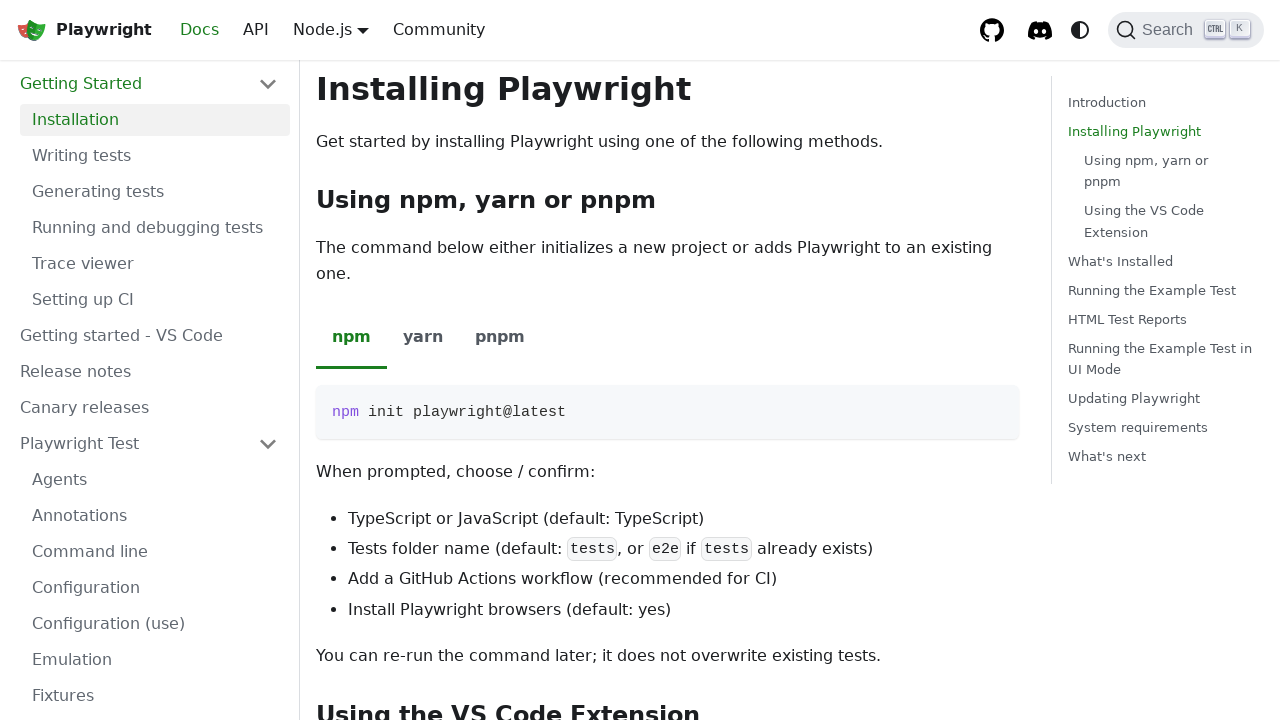